Tests double-clicking on an element to reveal a hidden input

Starting URL: https://example.cypress.io/commands/actions

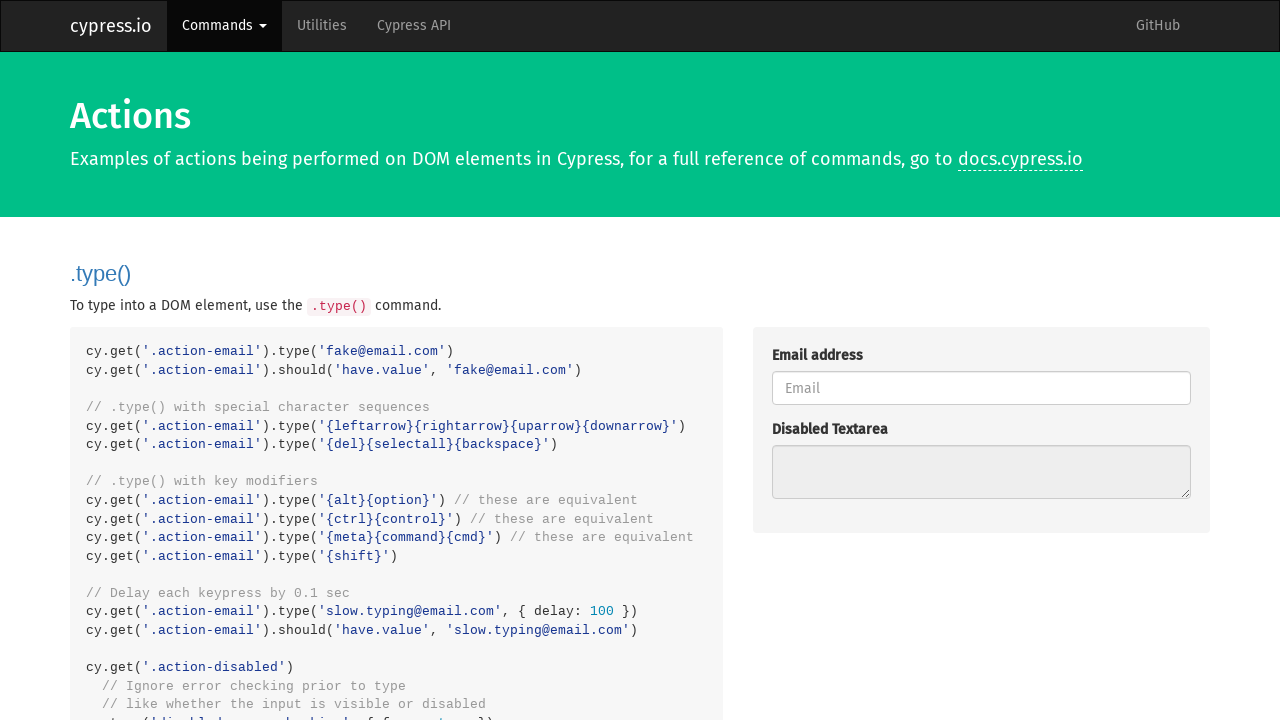

Double-clicked on the action div element at (981, 360) on .action-div
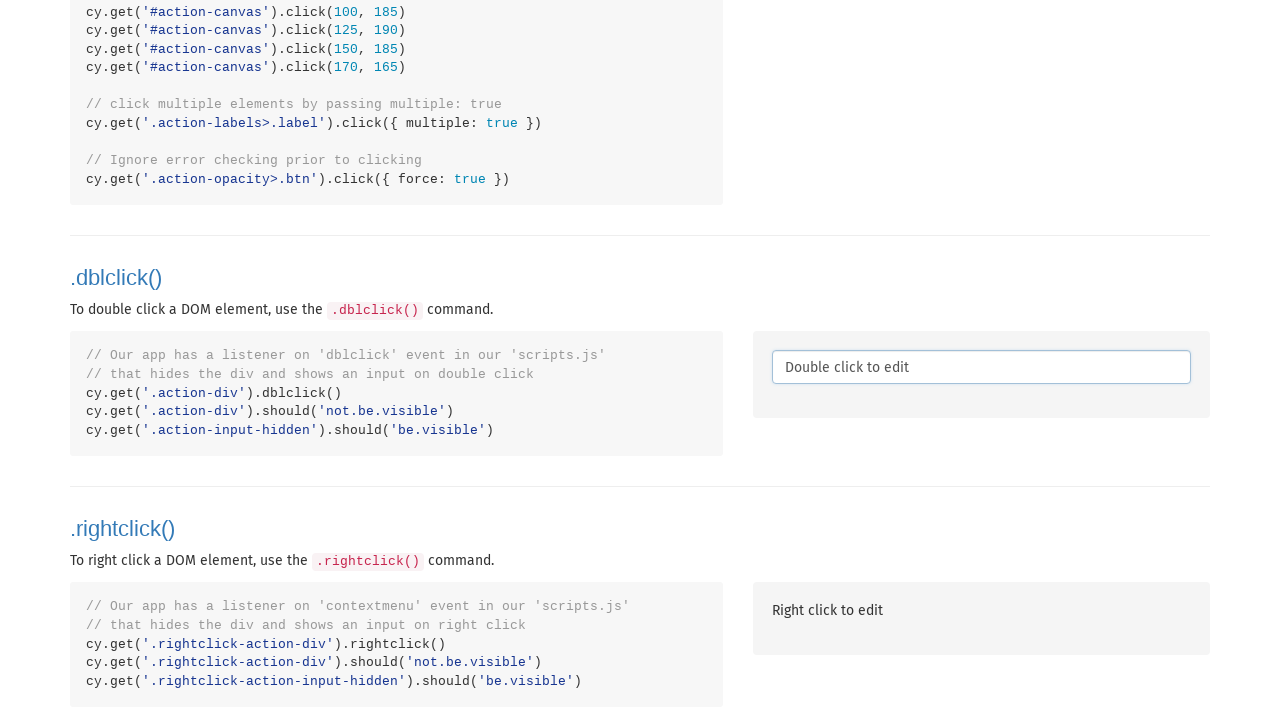

Hidden input element became visible after double-click
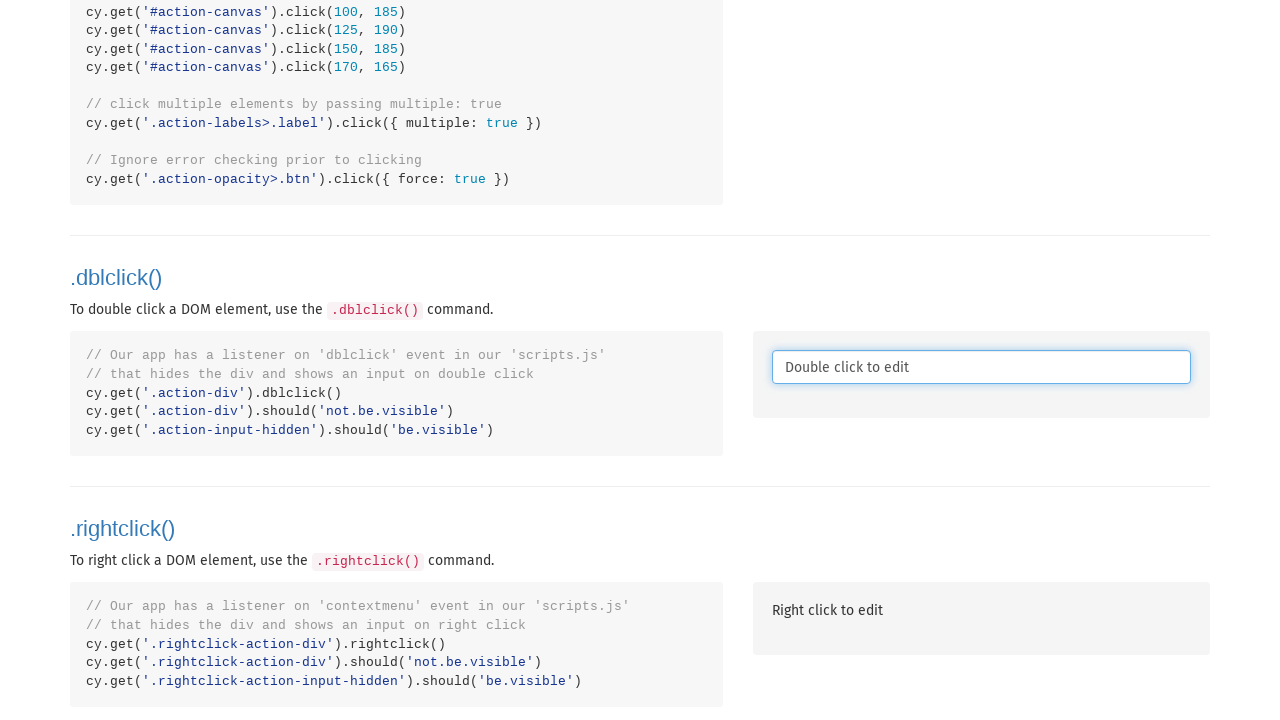

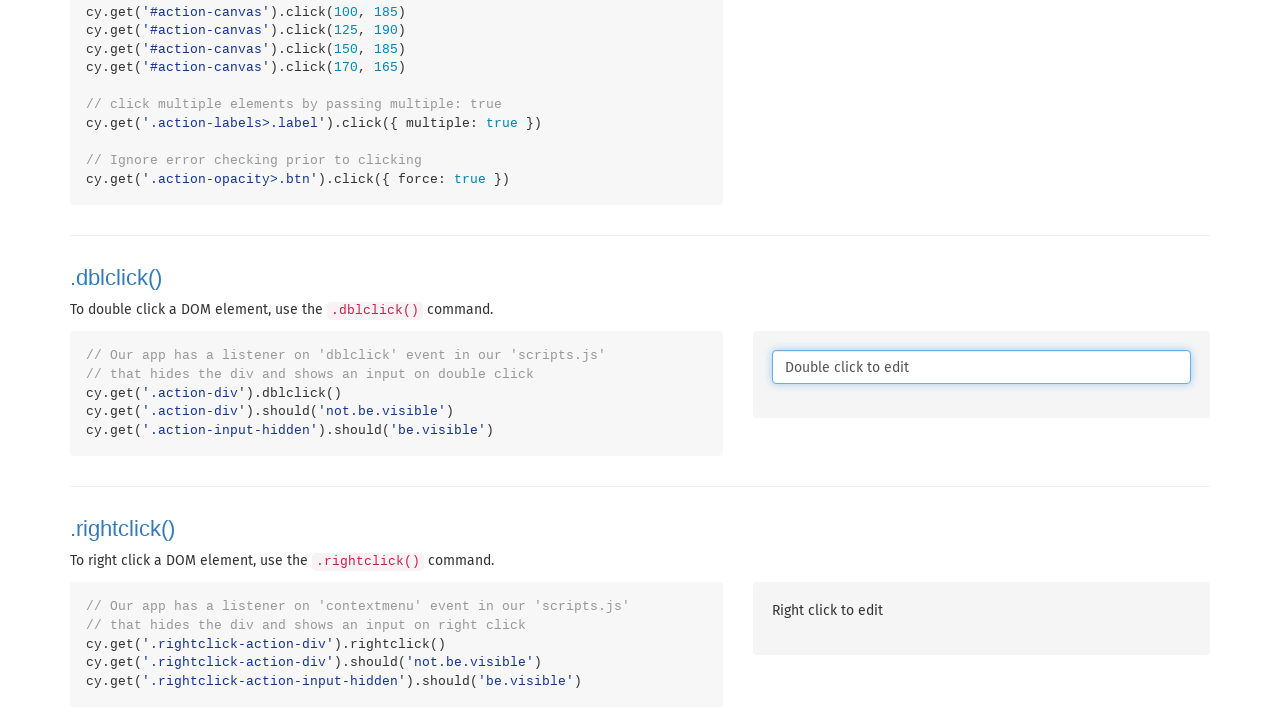